Tests a simple form by filling in first name, last name, city, and country fields using different element locator strategies, then submits the form

Starting URL: http://suninjuly.github.io/simple_form_find_task.html

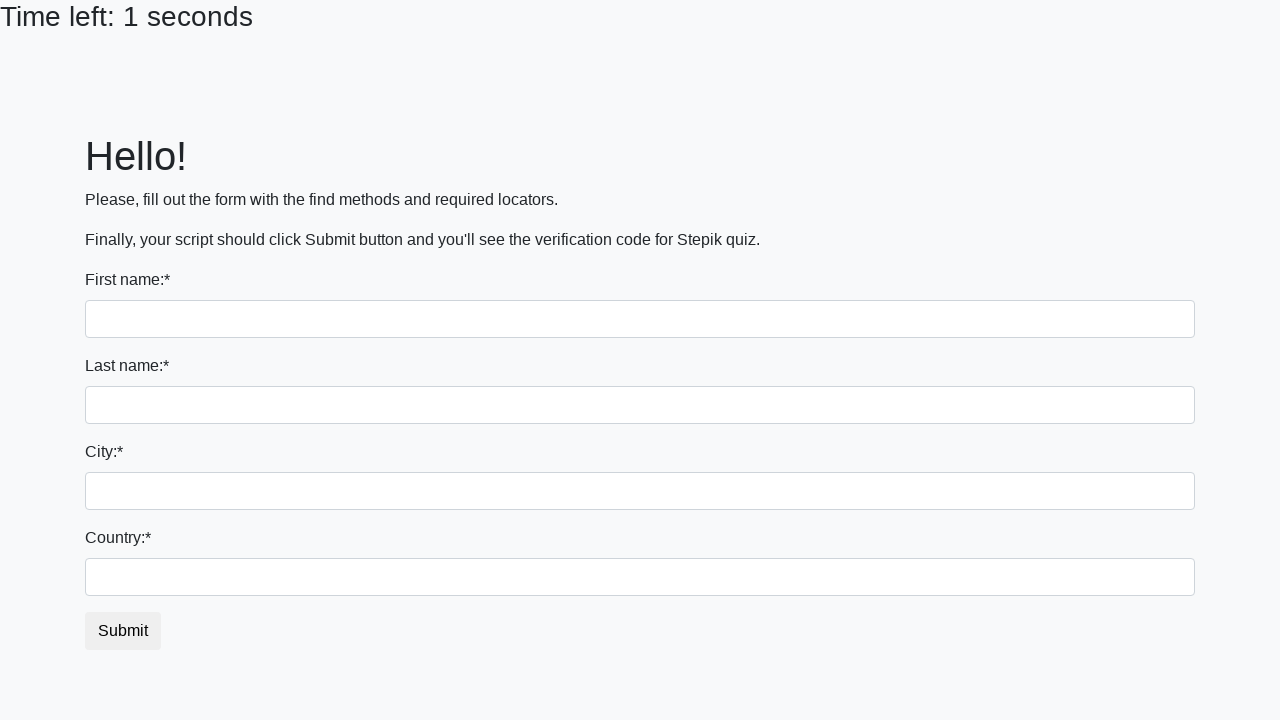

Filled first name field with 'Ivan' on input
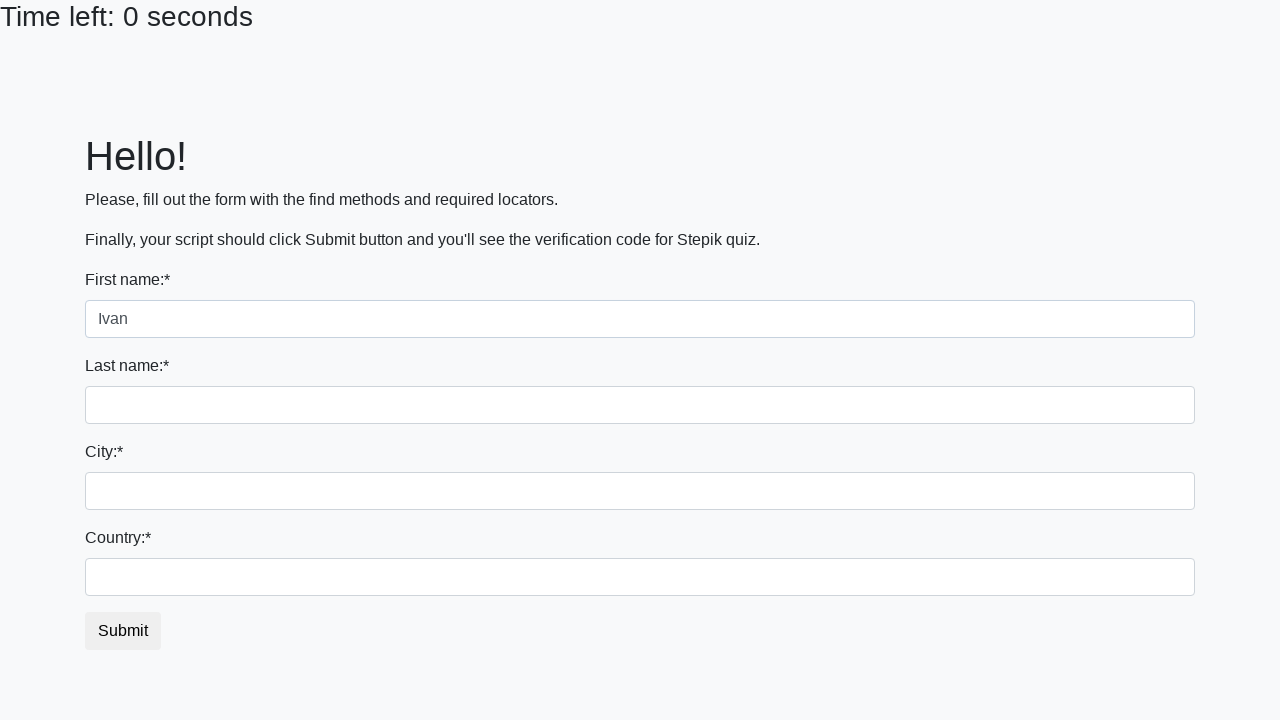

Filled last name field with 'Petrov' on input[name='last_name']
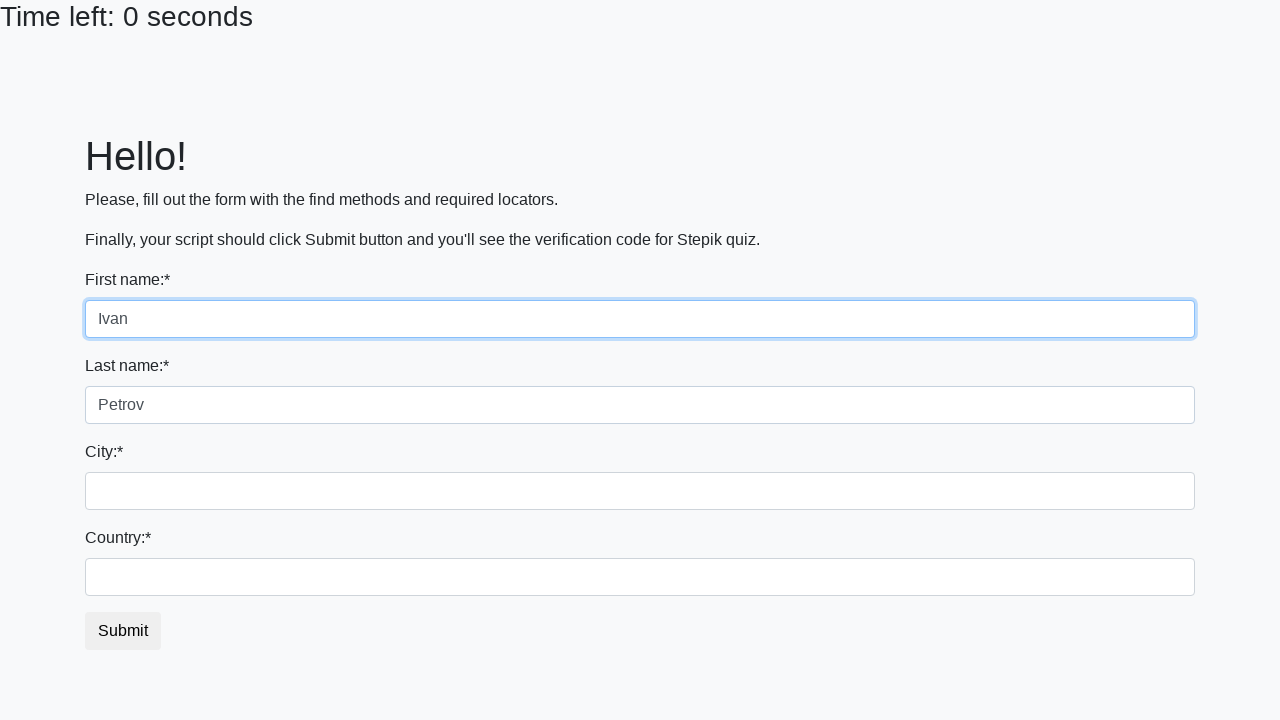

Filled city field with 'Smolensk' on .form-control.city
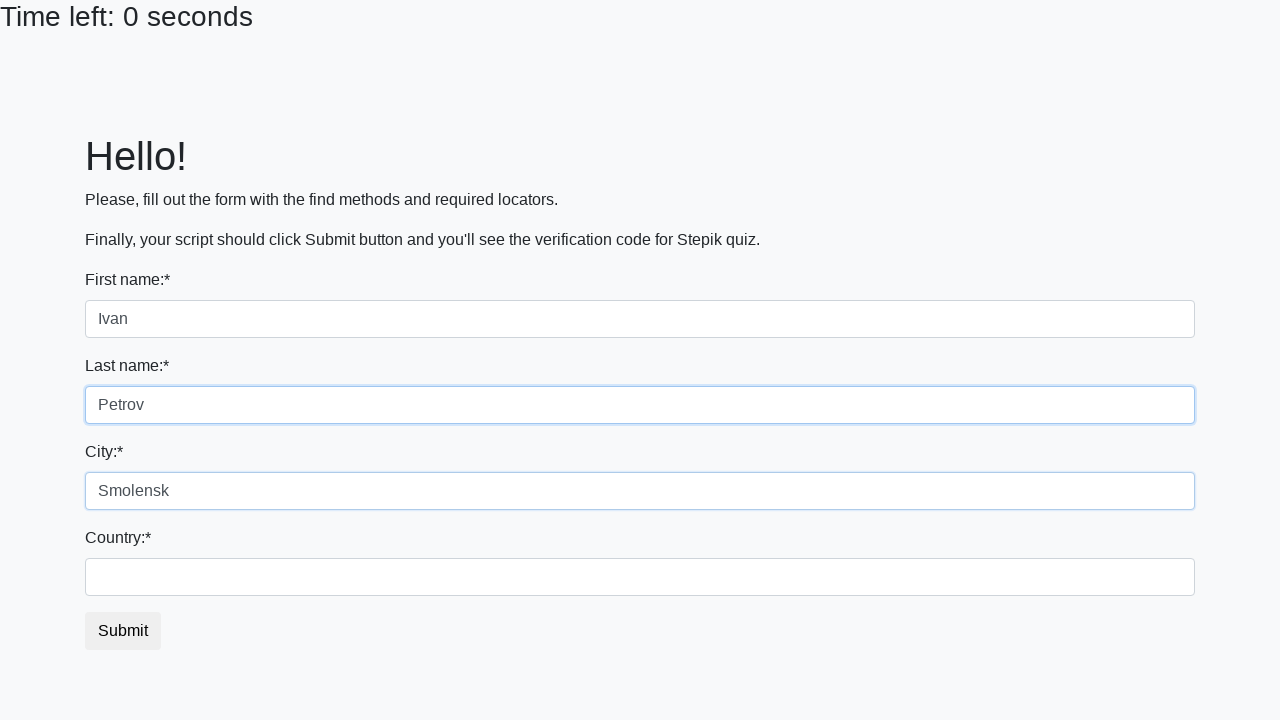

Filled country field with 'Russia' on #country
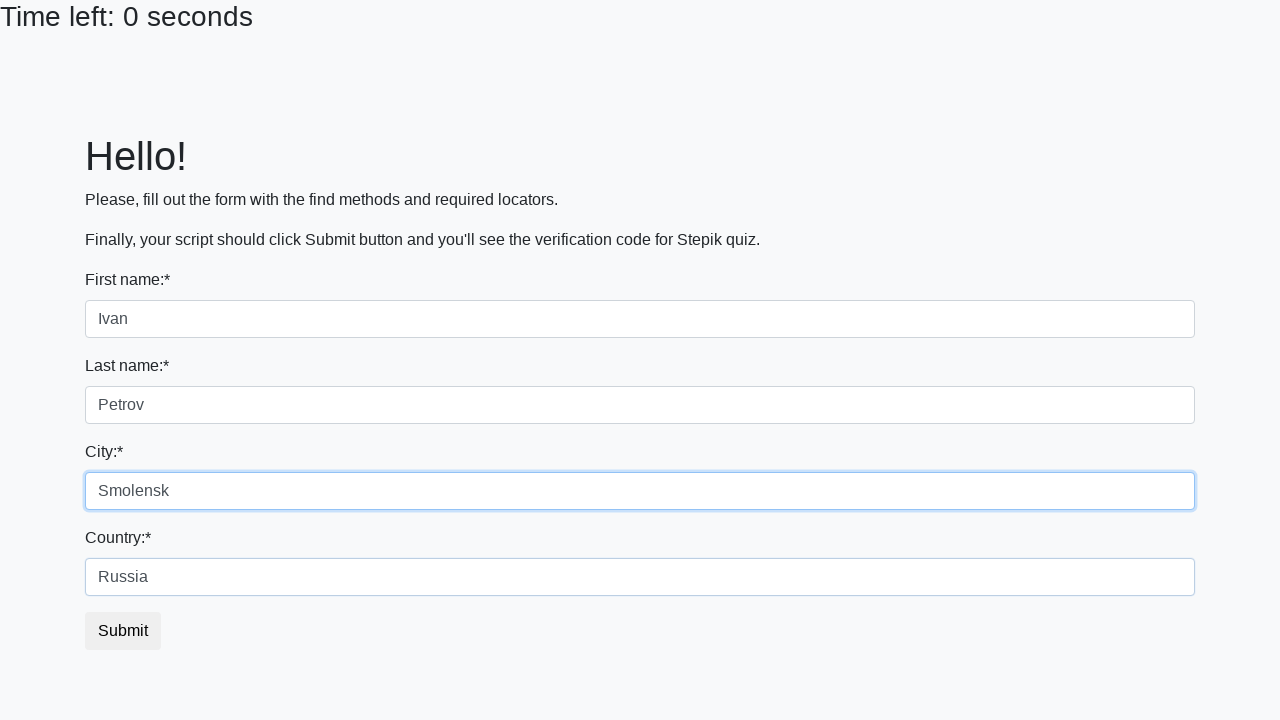

Clicked submit button to submit form at (123, 631) on button.btn
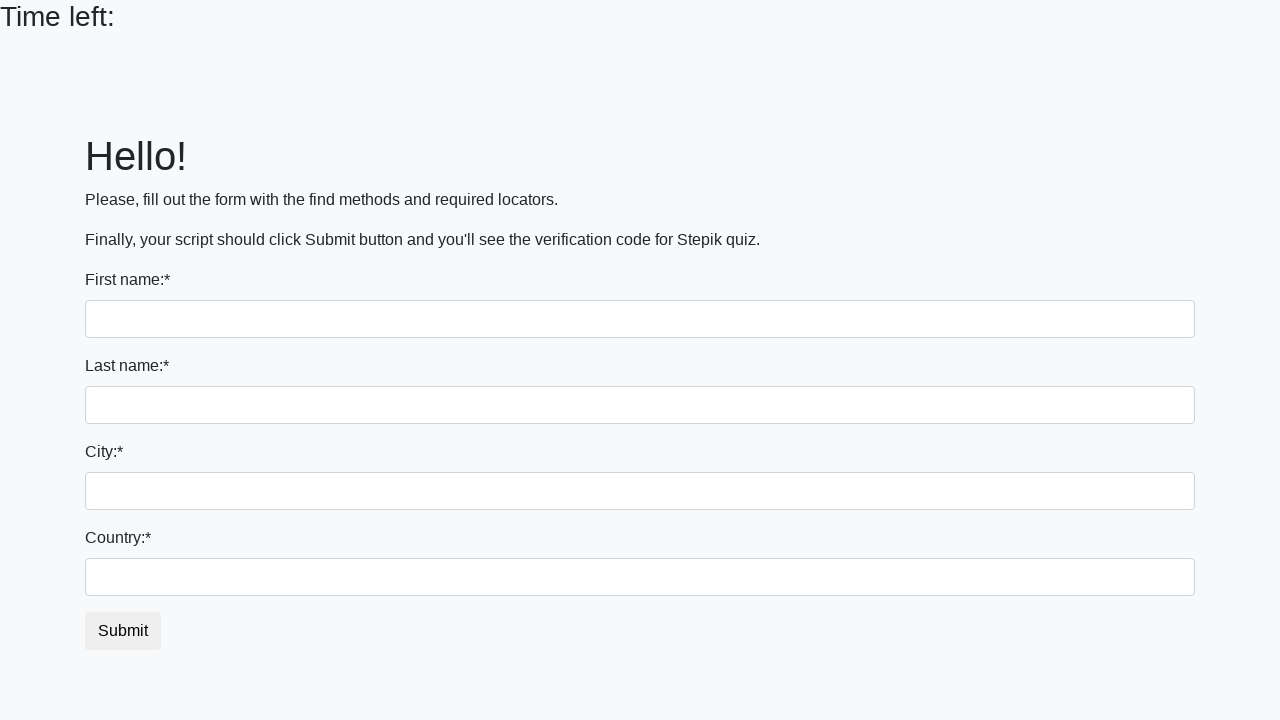

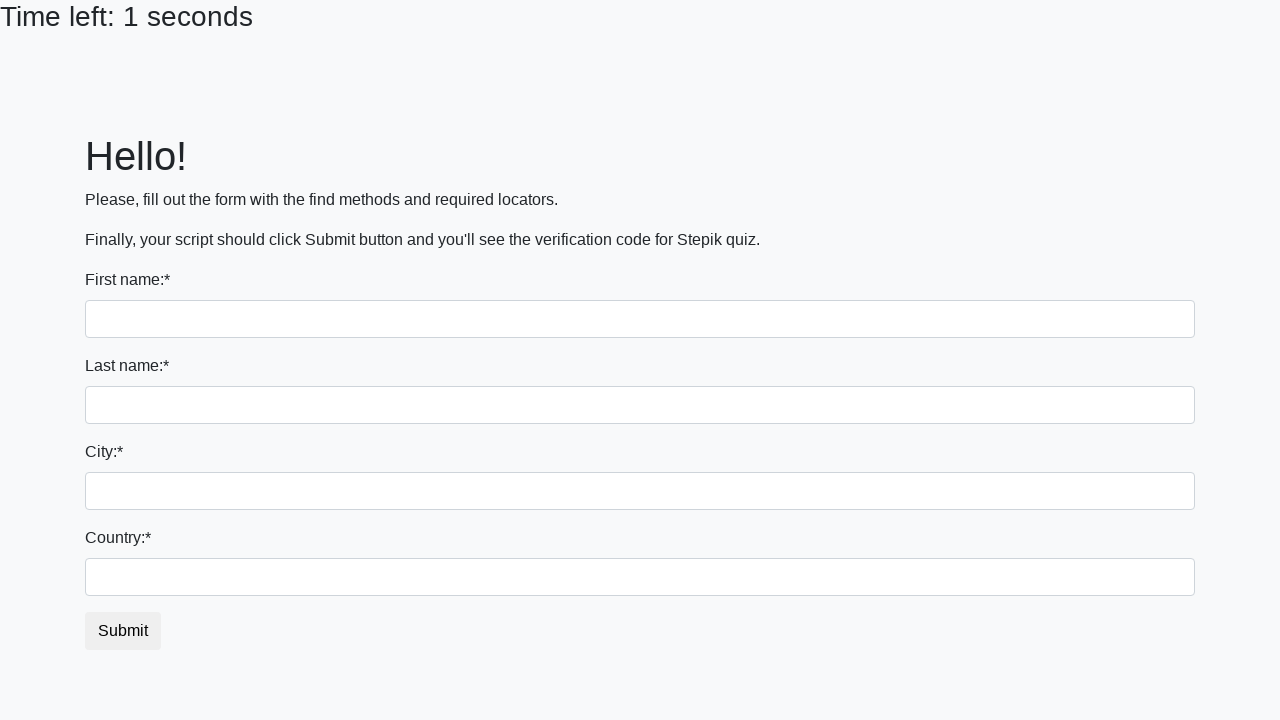